Tests tooltip hover functionality by hovering over an input field and verifying the tooltip text appears

Starting URL: https://automationfc.github.io/jquery-tooltip/

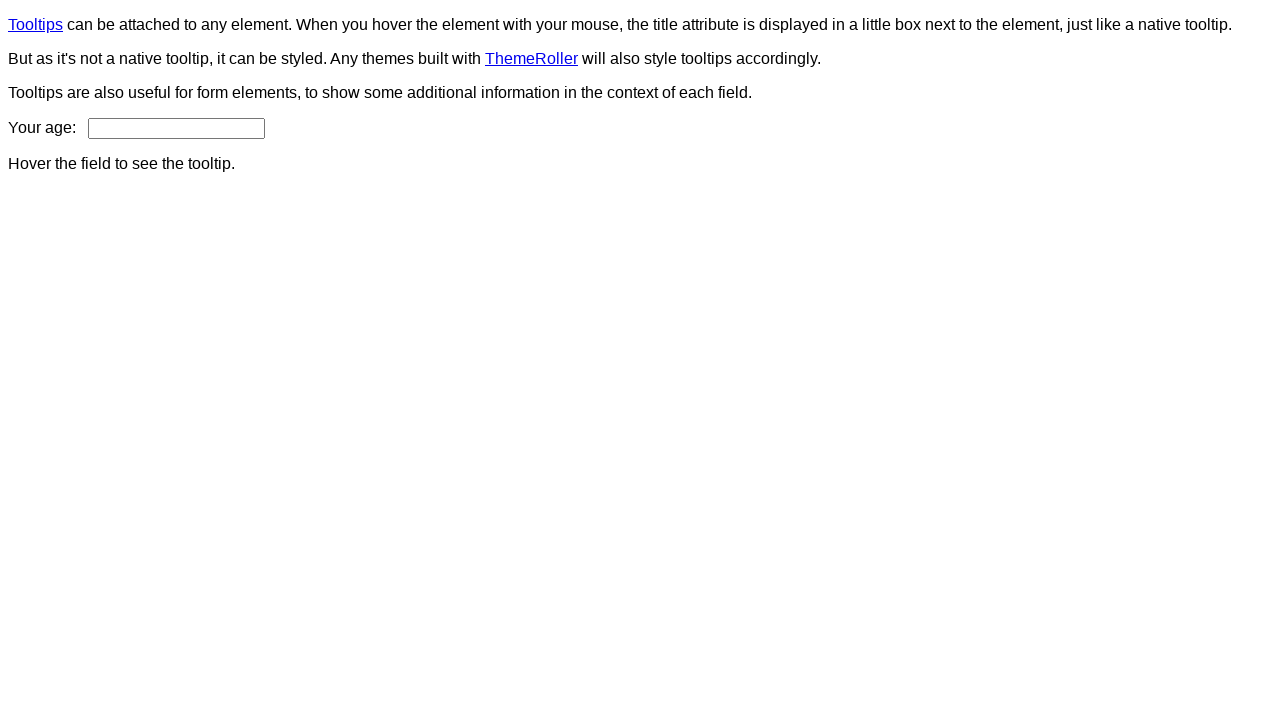

Navigated to jQuery tooltip test page
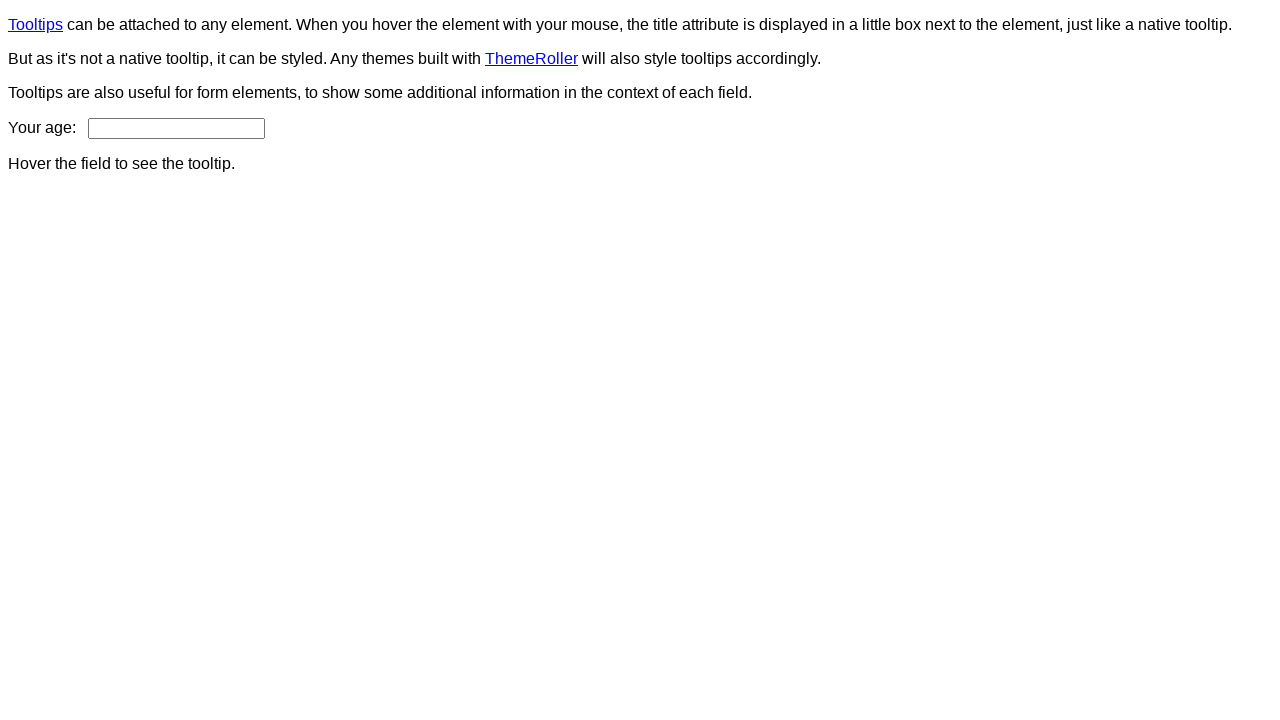

Hovered over age input field to trigger tooltip at (176, 128) on input#age
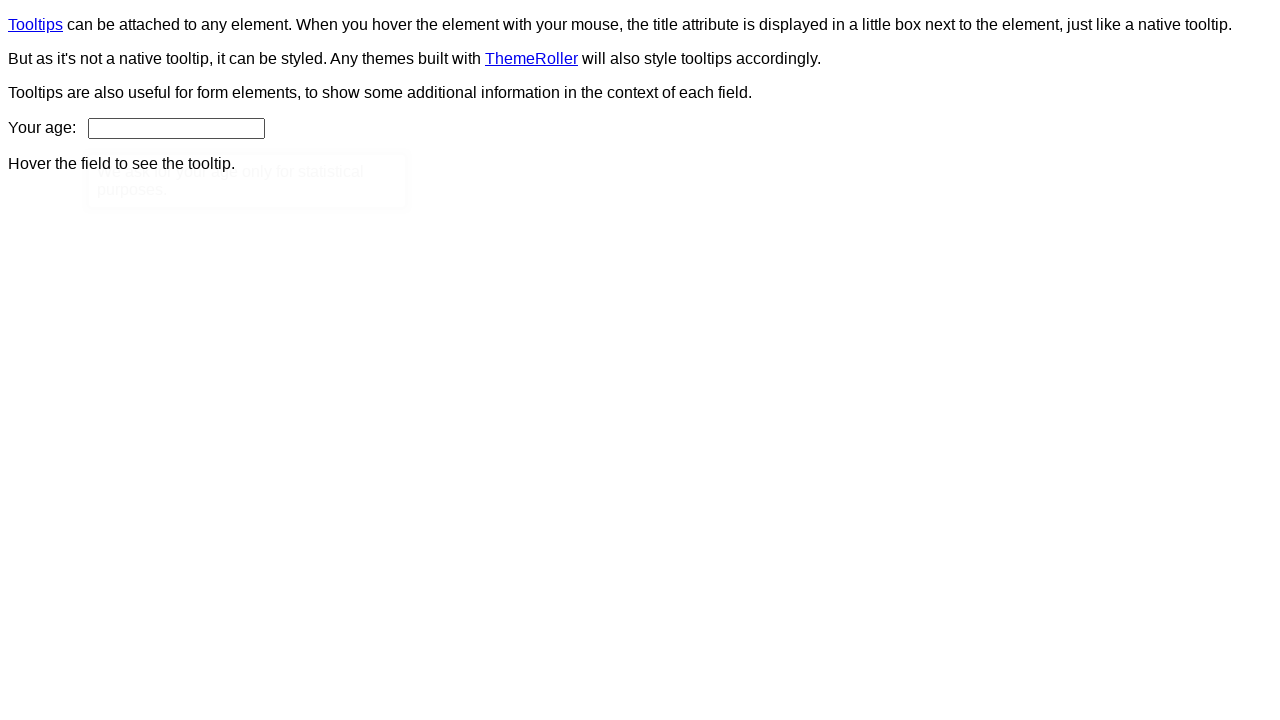

Tooltip appeared on page
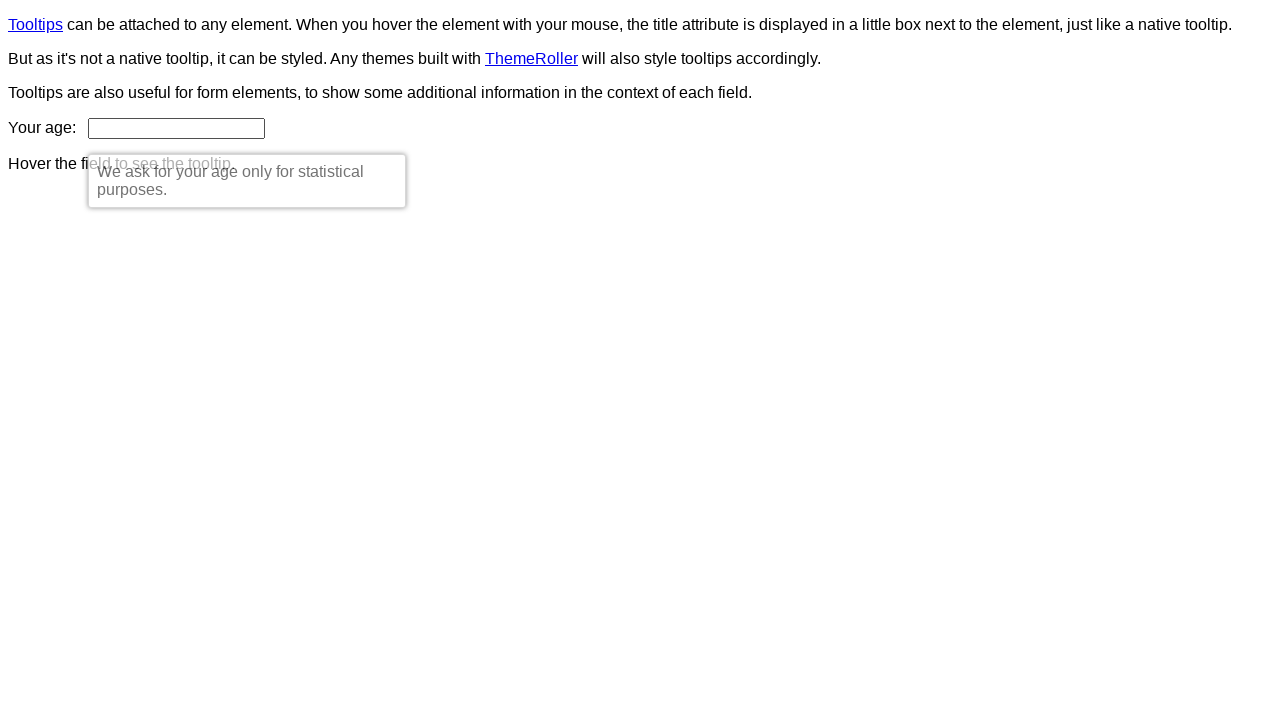

Verified tooltip text matches expected message: 'We ask for your age only for statistical purposes.'
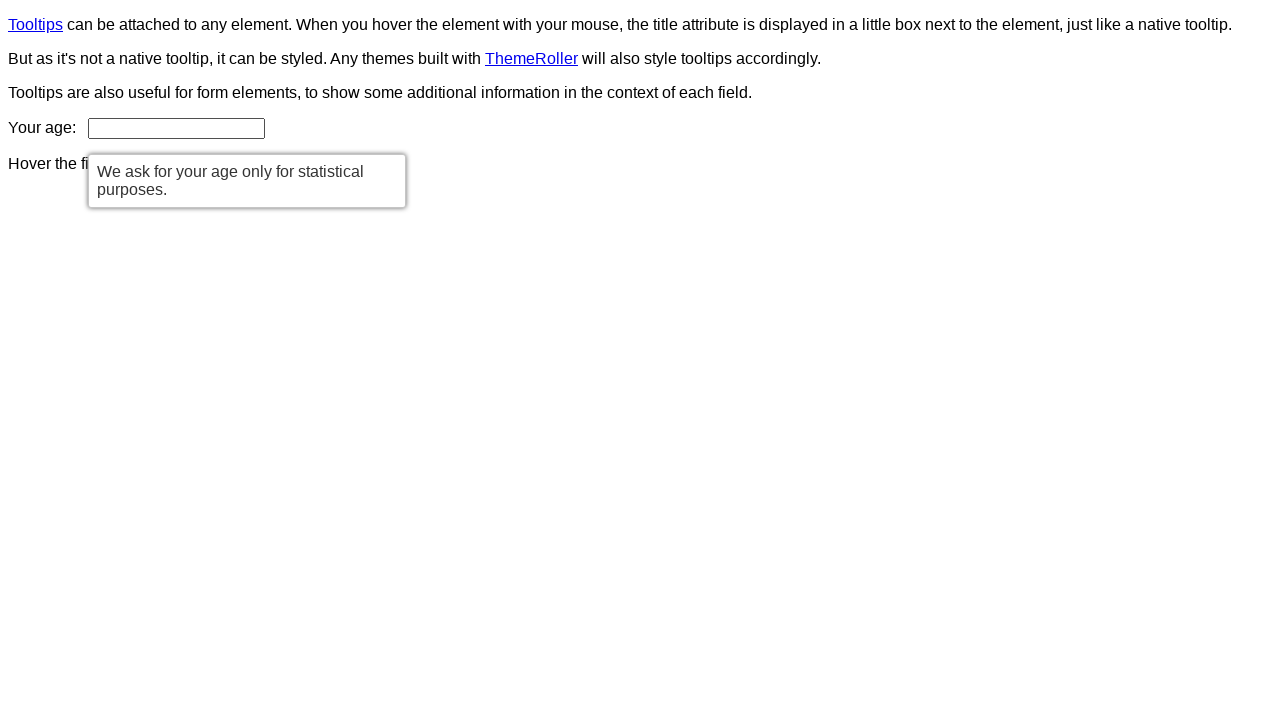

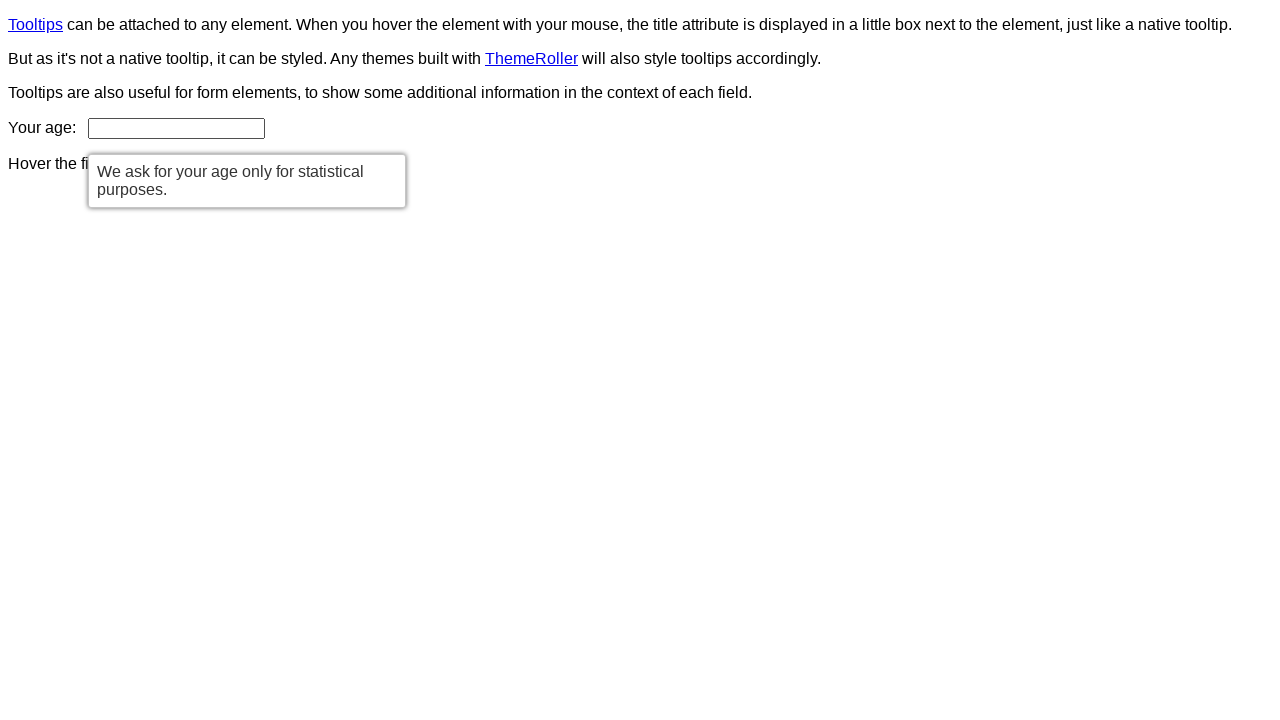